Tests checkbox functionality by finding all checkboxes within table cells and clicking each one to select them.

Starting URL: https://testautomationpractice.blogspot.com/

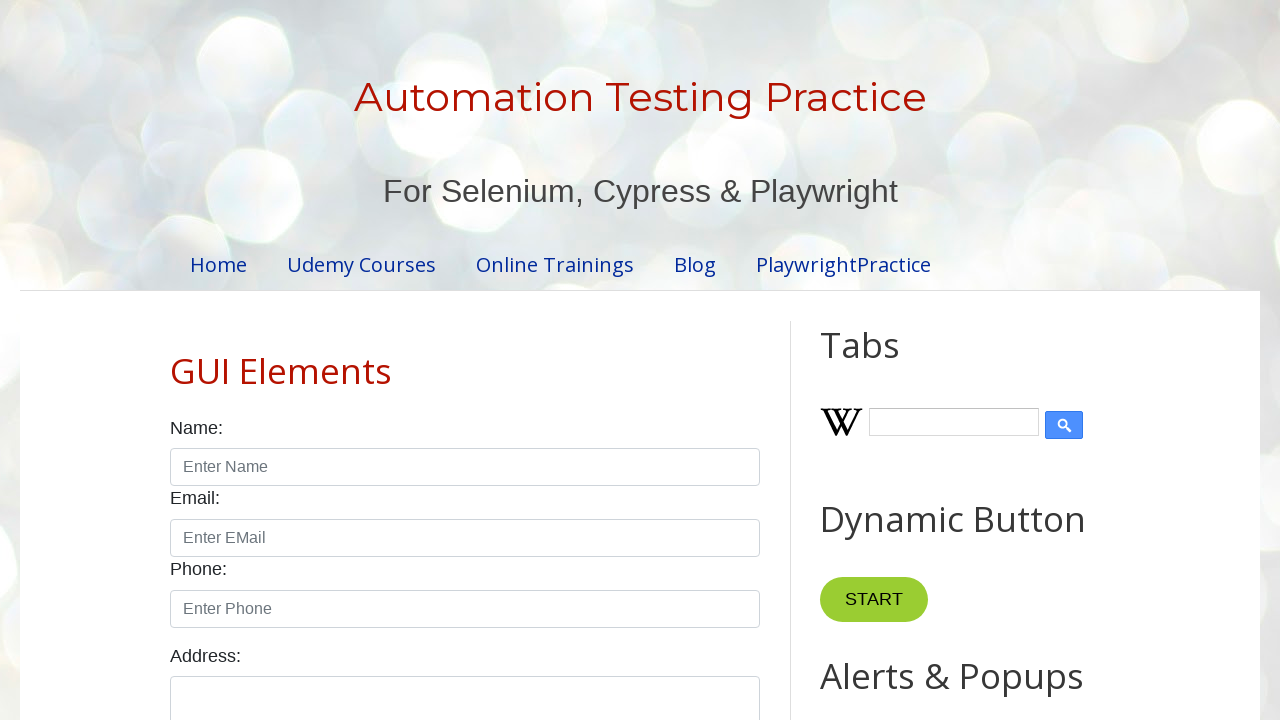

Waited for checkboxes within table cells to be available
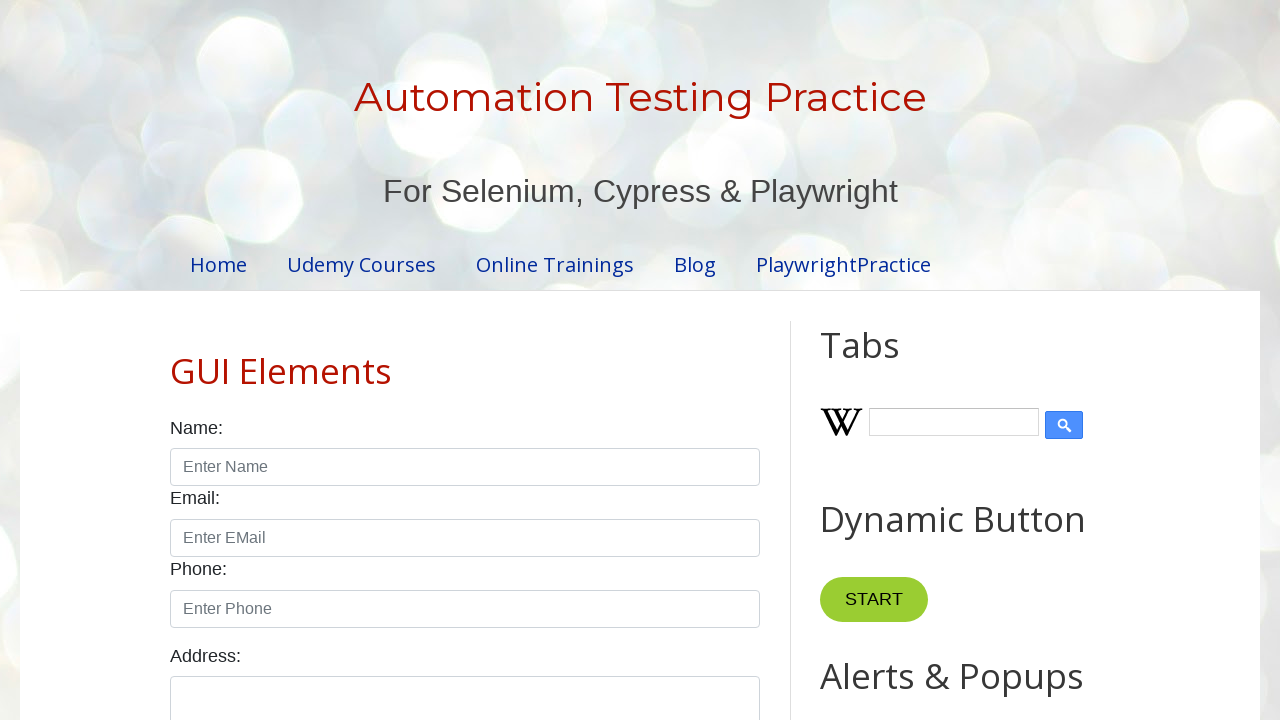

Located all checkboxes within table cells
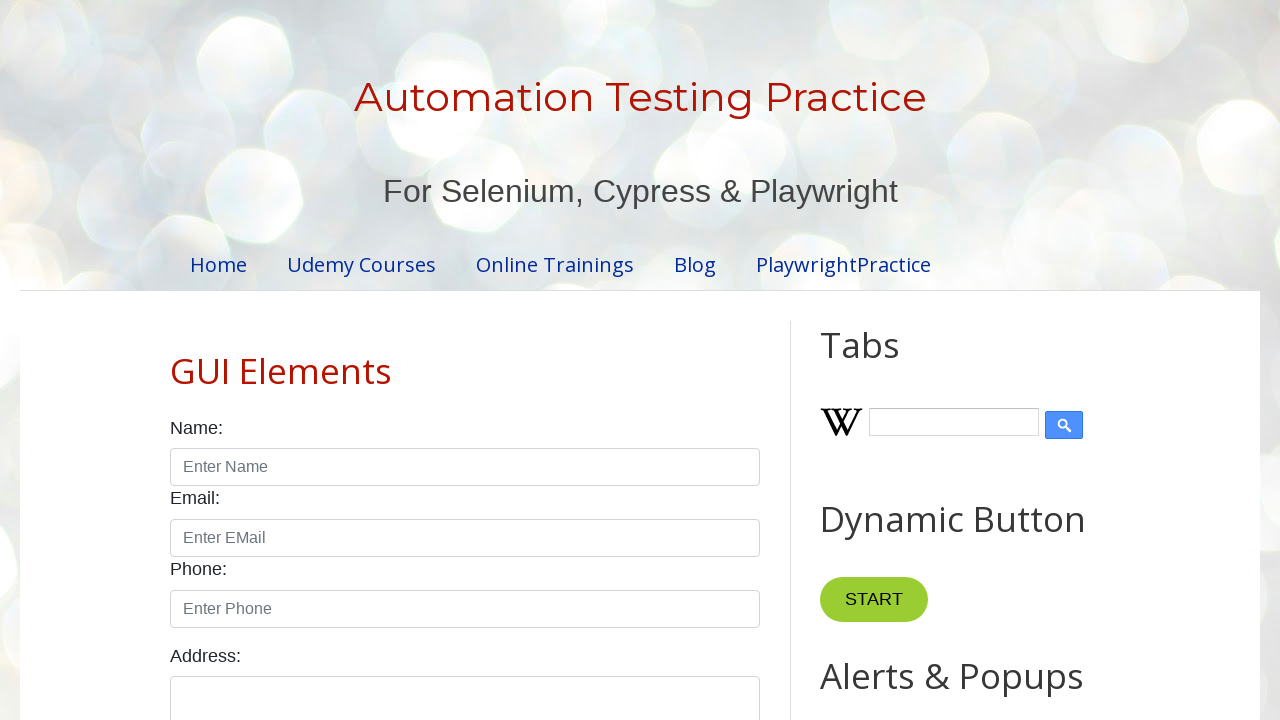

Found 5 checkboxes to select
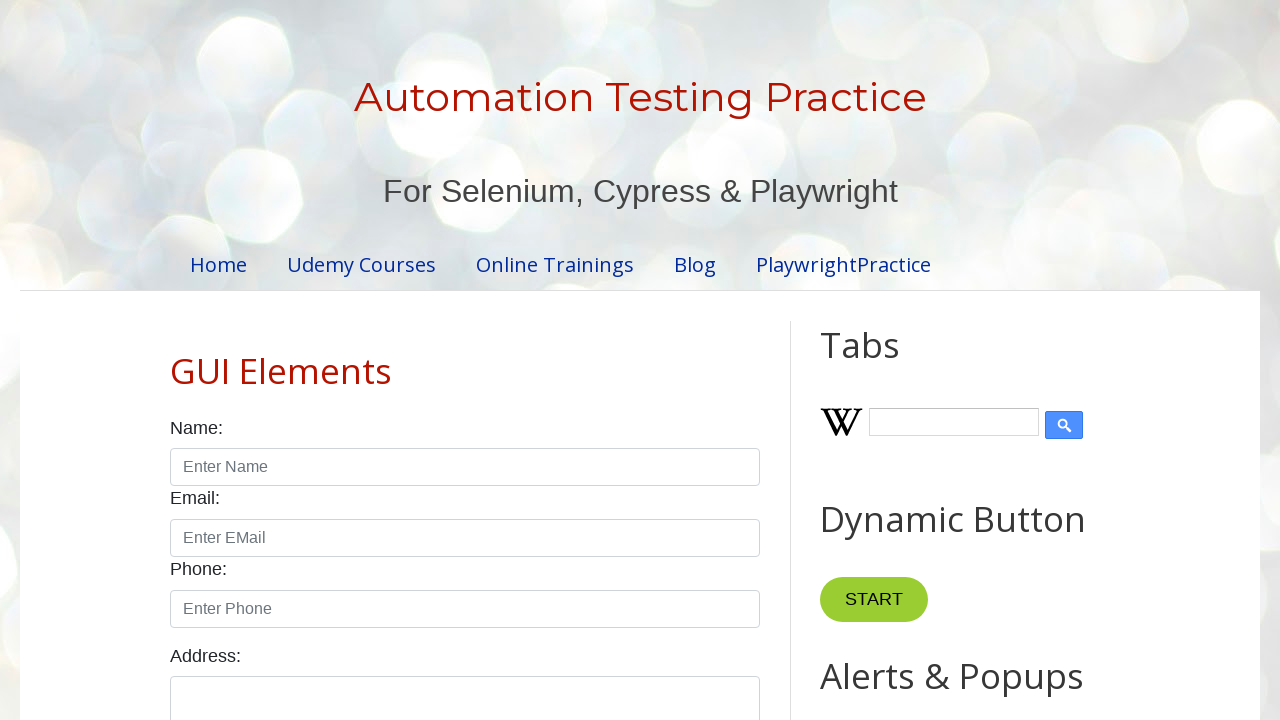

Clicked checkbox 1 of 5 to select it at (651, 361) on xpath=//td/input[@type='checkbox'] >> nth=0
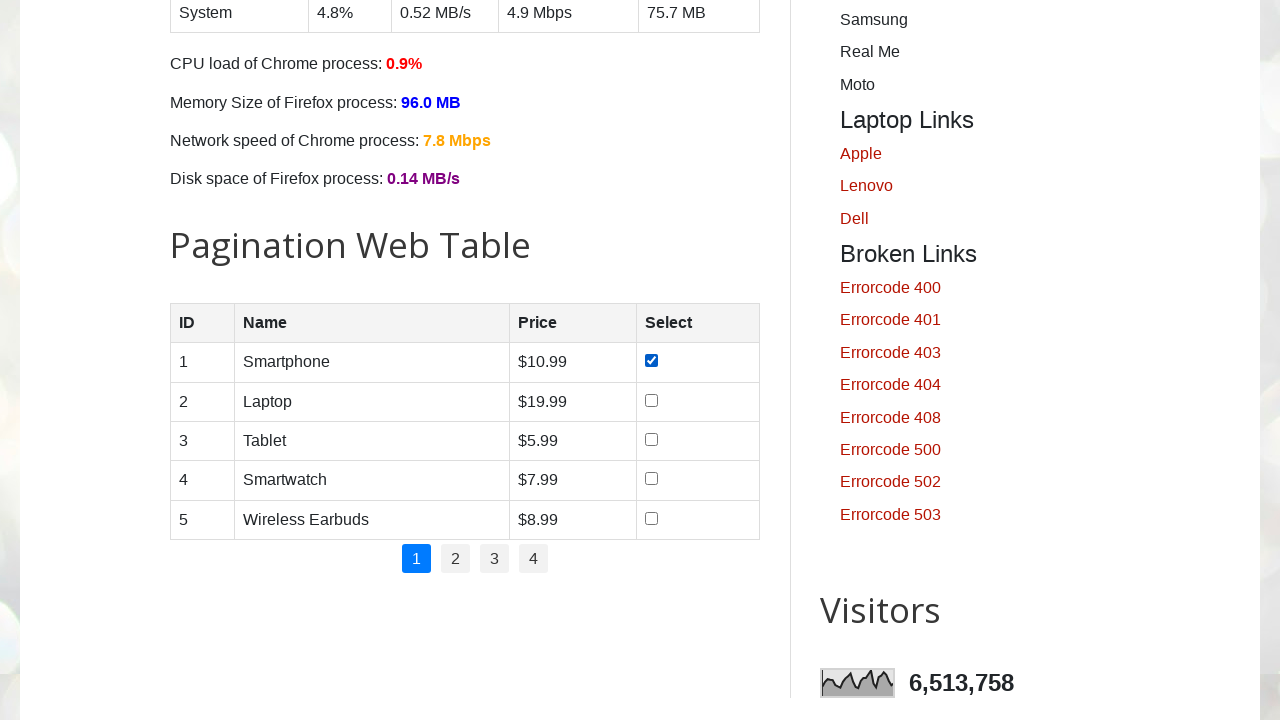

Clicked checkbox 2 of 5 to select it at (651, 400) on xpath=//td/input[@type='checkbox'] >> nth=1
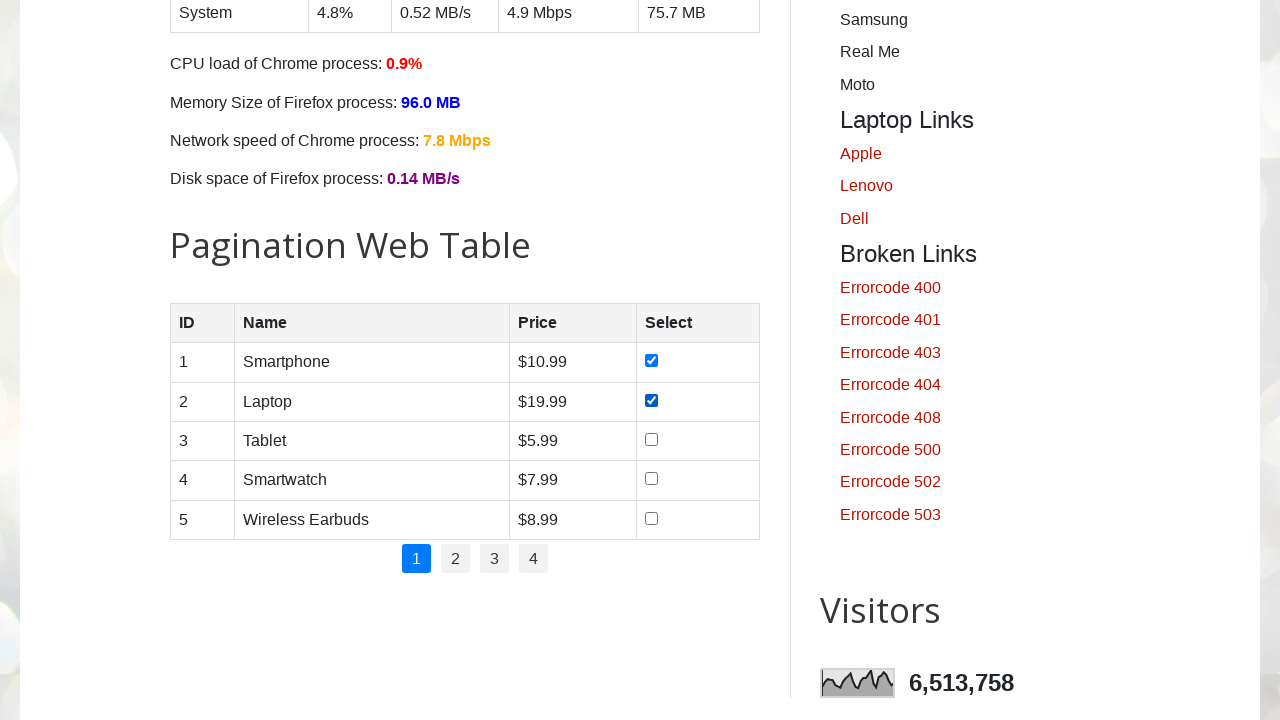

Clicked checkbox 3 of 5 to select it at (651, 439) on xpath=//td/input[@type='checkbox'] >> nth=2
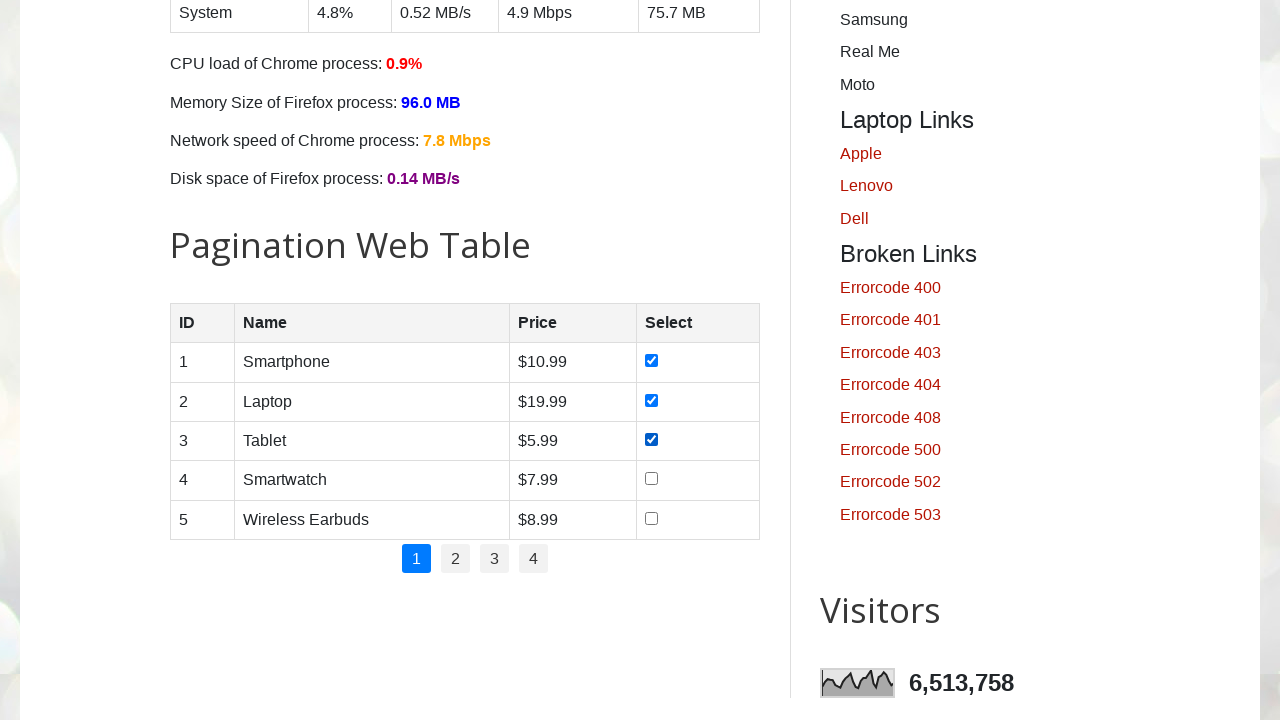

Clicked checkbox 4 of 5 to select it at (651, 479) on xpath=//td/input[@type='checkbox'] >> nth=3
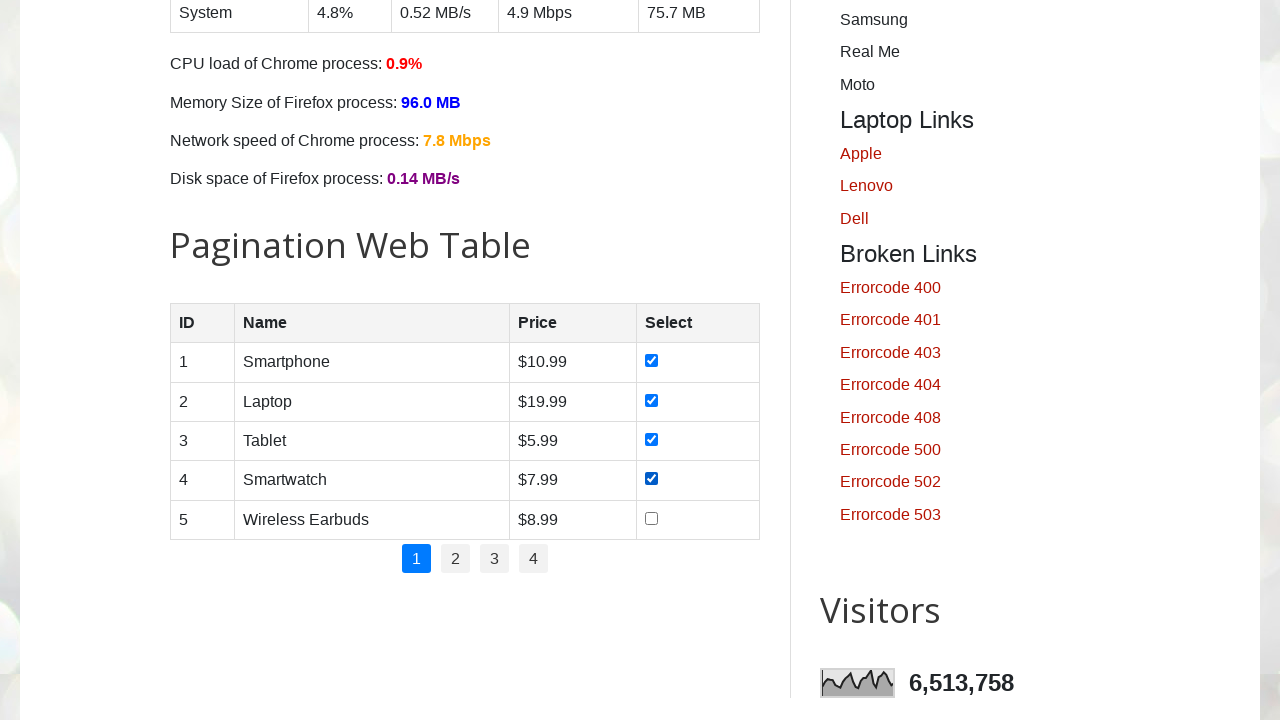

Clicked checkbox 5 of 5 to select it at (651, 518) on xpath=//td/input[@type='checkbox'] >> nth=4
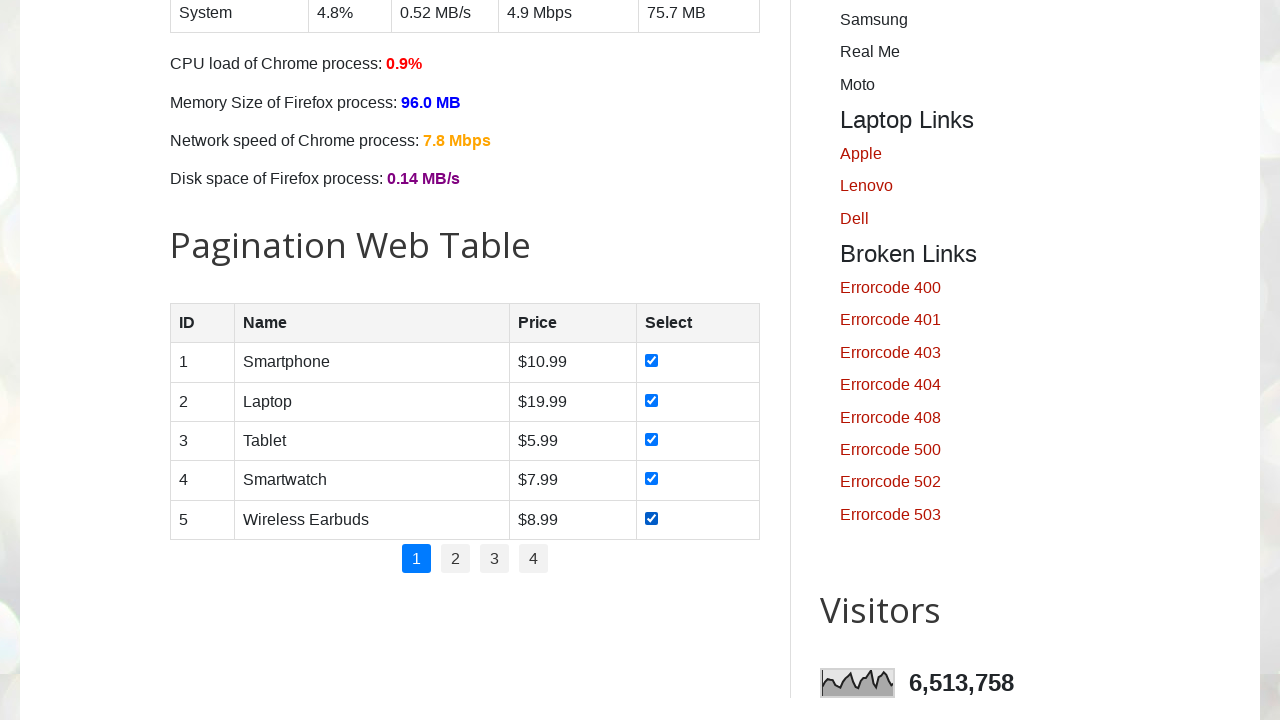

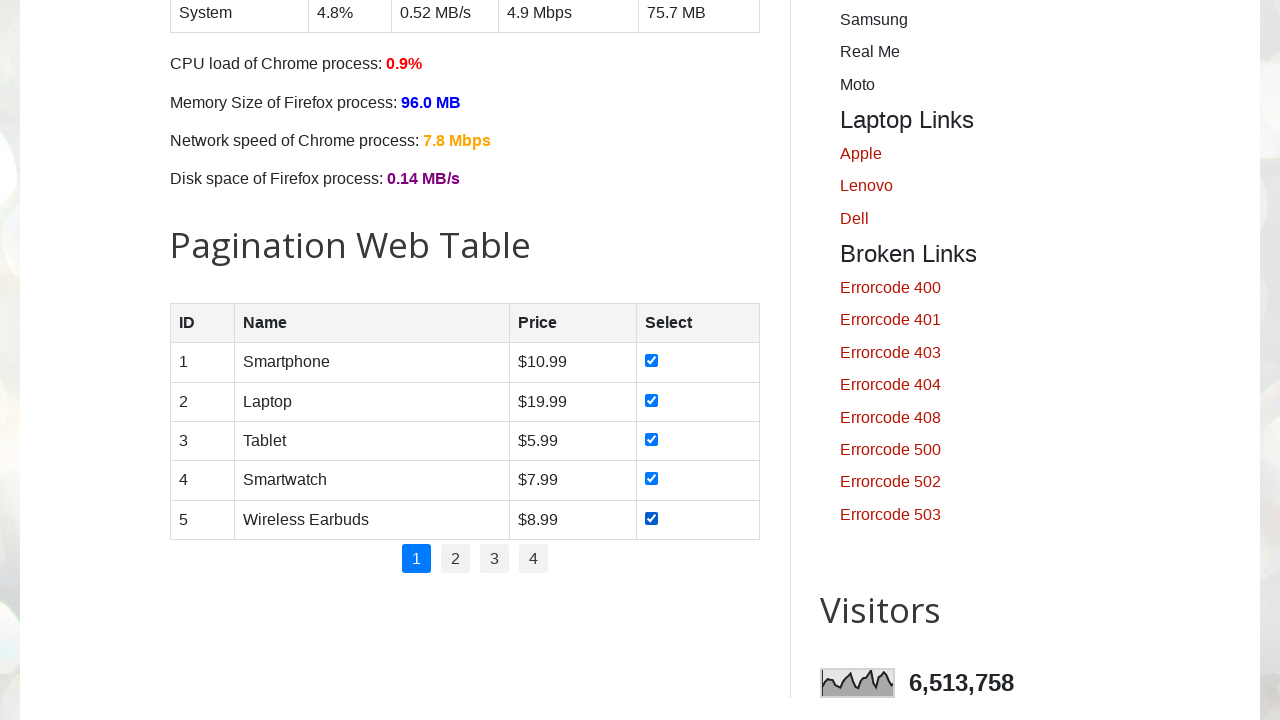